Tests form input by navigating to a sample test page and filling in a name field using CSS selector

Starting URL: https://globalsqa.com/samplepagetest

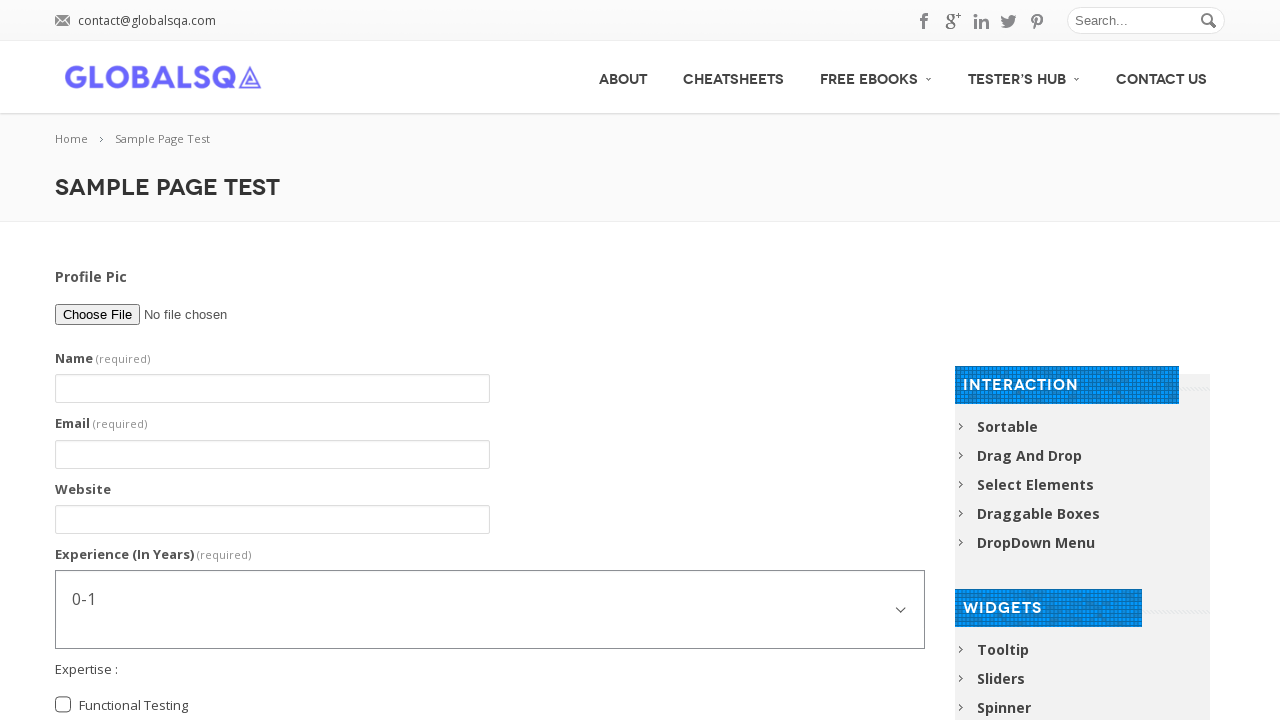

Filled name field with 'css selector' using CSS selector #g2599-name on #g2599-name
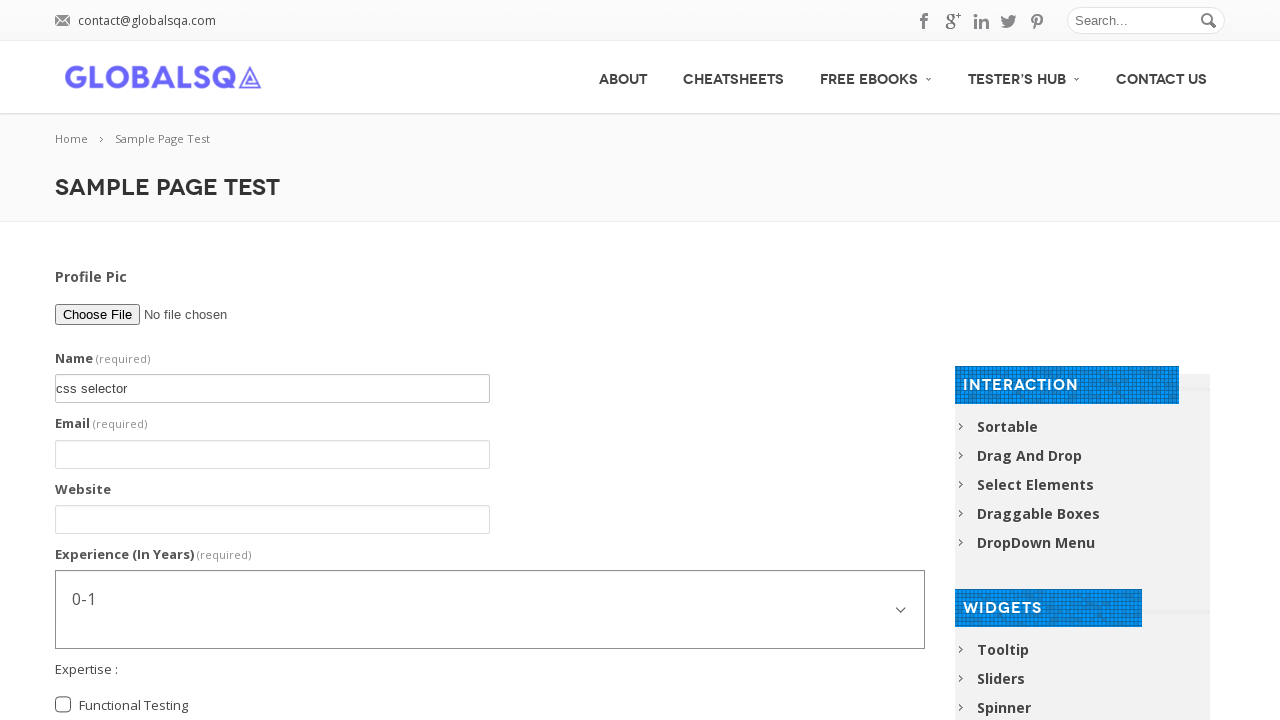

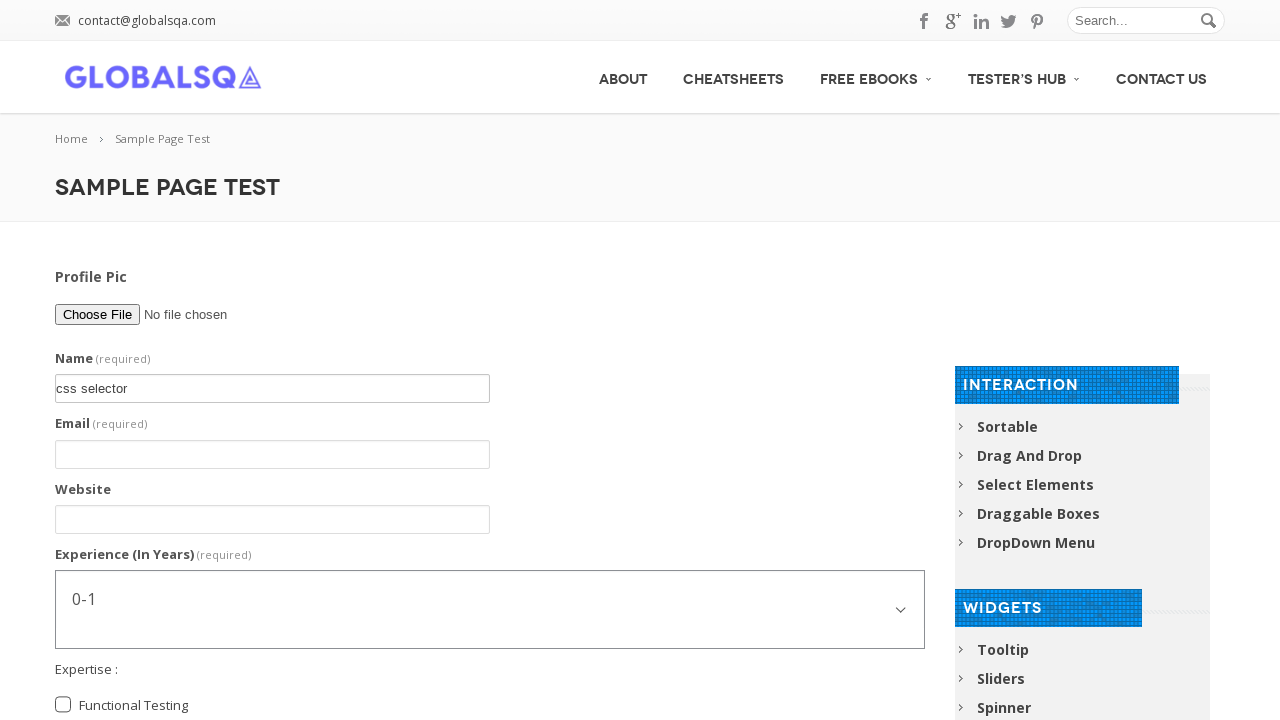